Tests right-click functionality by right-clicking a button and verifying the confirmation message appears

Starting URL: https://demoqa.com/buttons

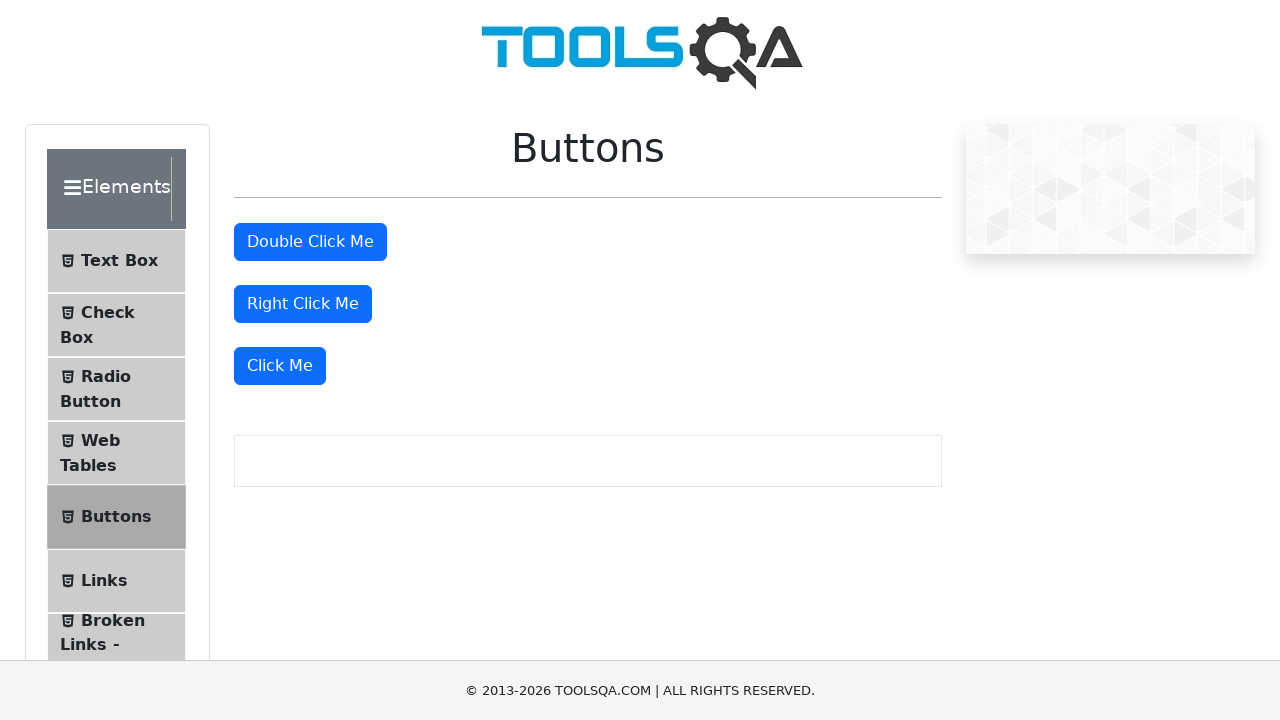

Right-clicked the Right Click button at (303, 304) on #rightClickBtn
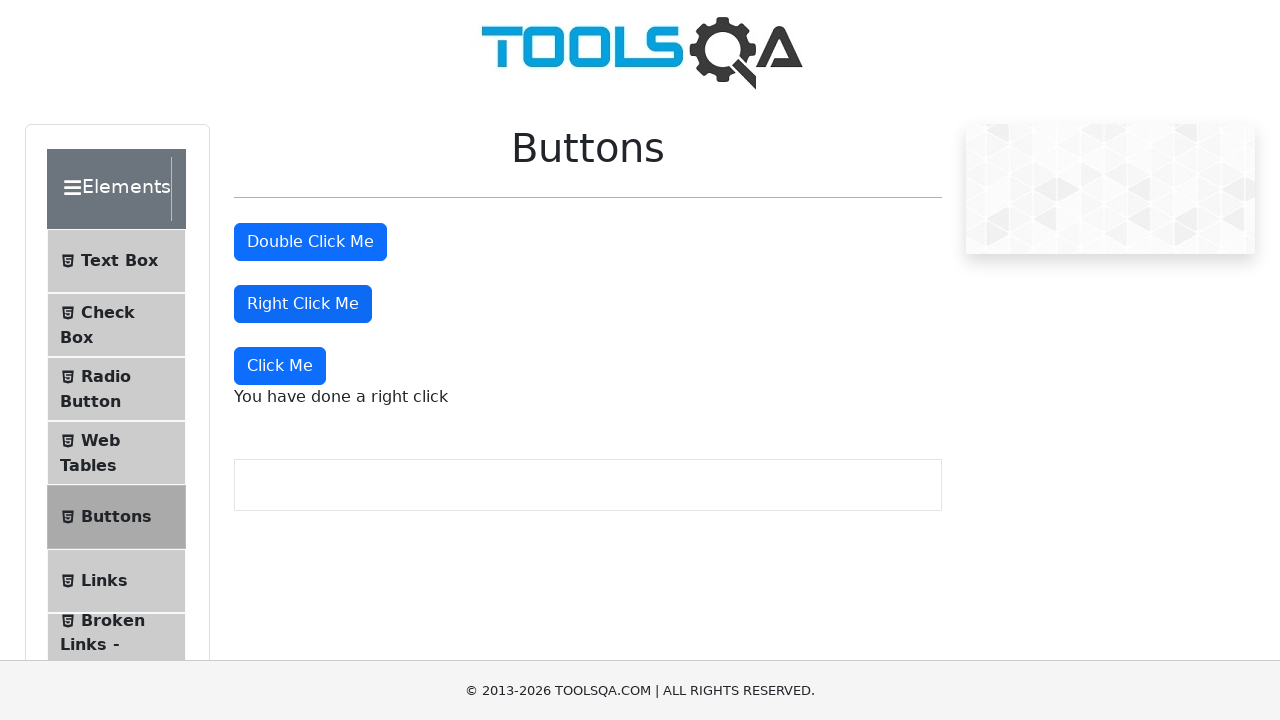

Located the right-click message element
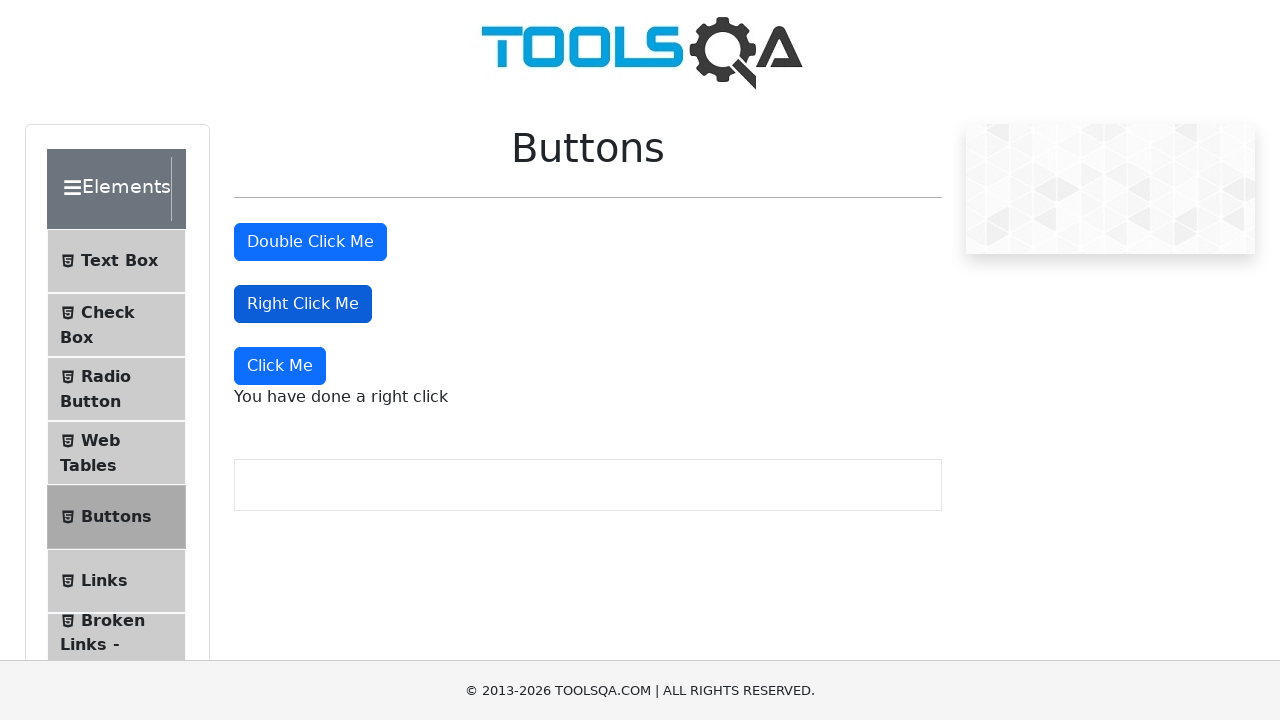

Right-click confirmation message appeared
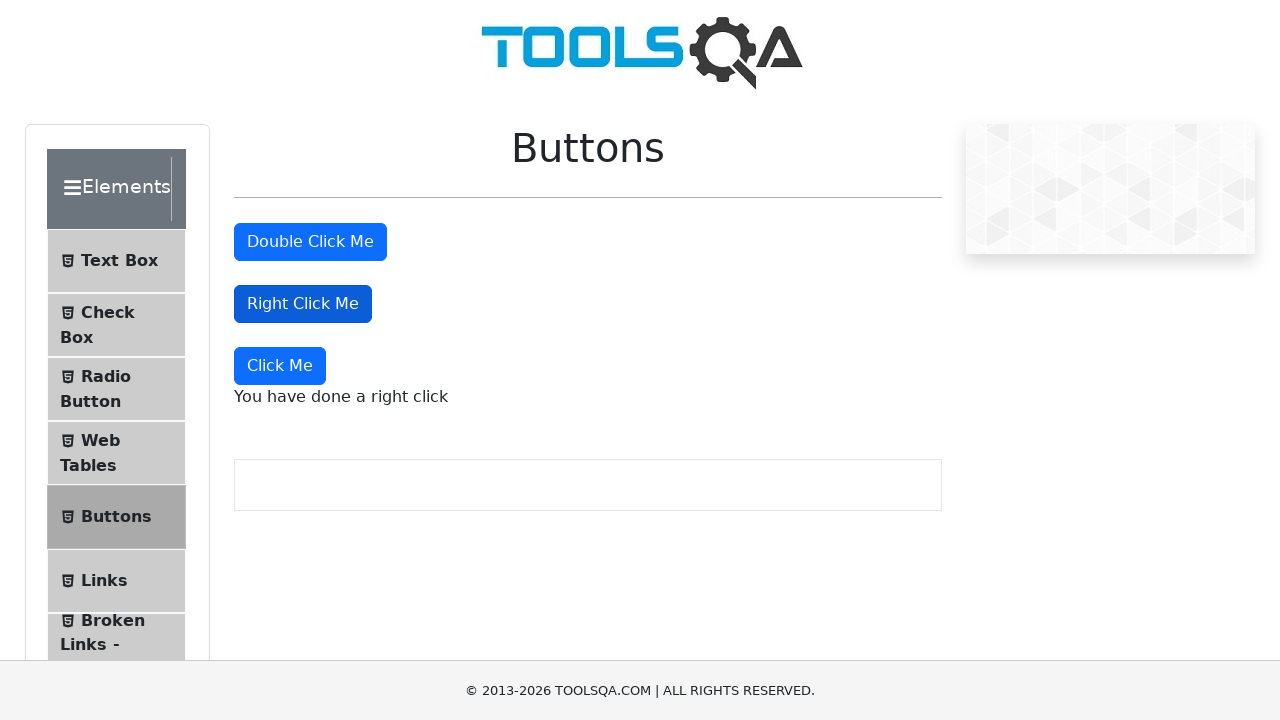

Verified right-click message displays correct text: 'You have done a right click'
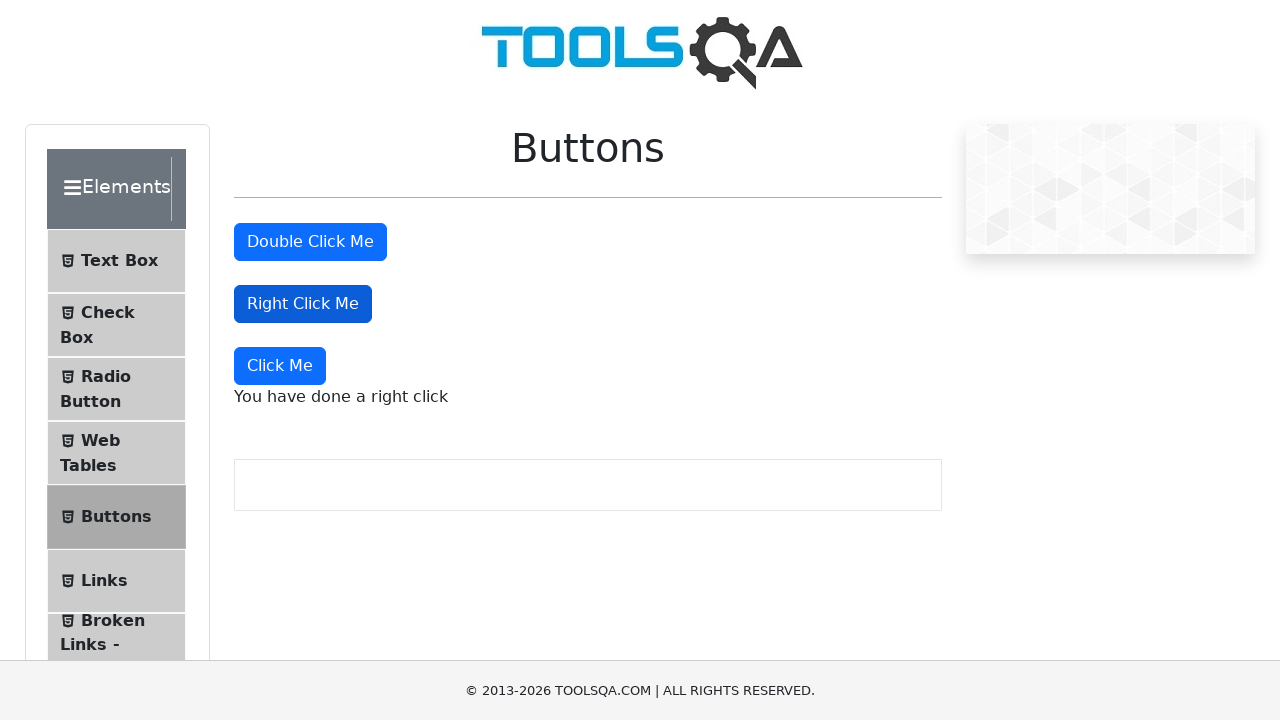

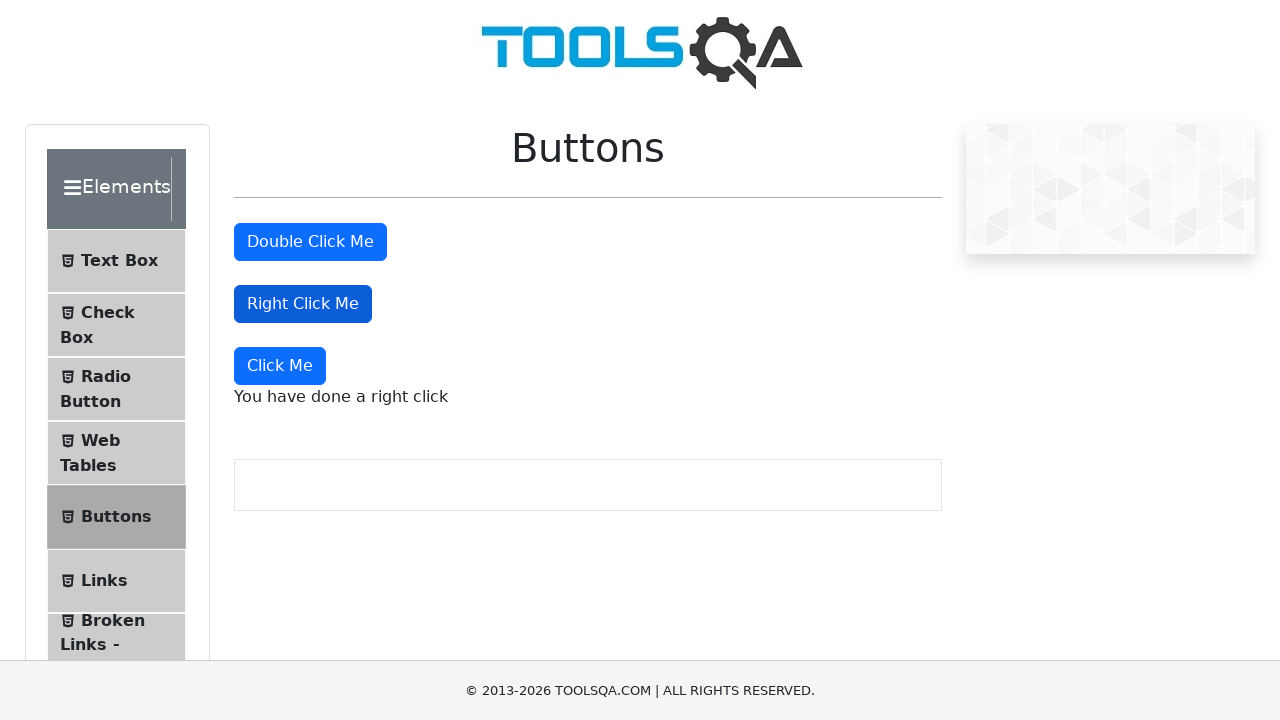